Tests dynamic loading functionality by clicking a start button and waiting for hidden content to become visible

Starting URL: http://the-internet.herokuapp.com/dynamic_loading/1

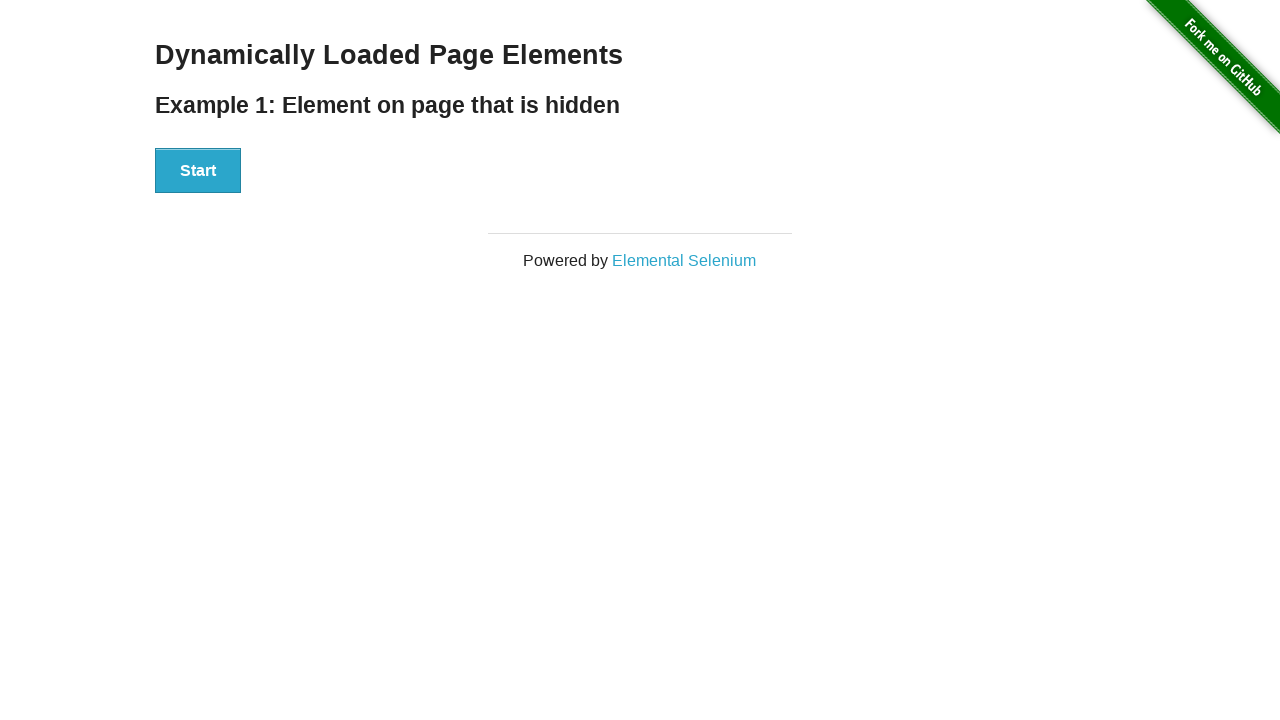

Navigated to dynamic loading test page
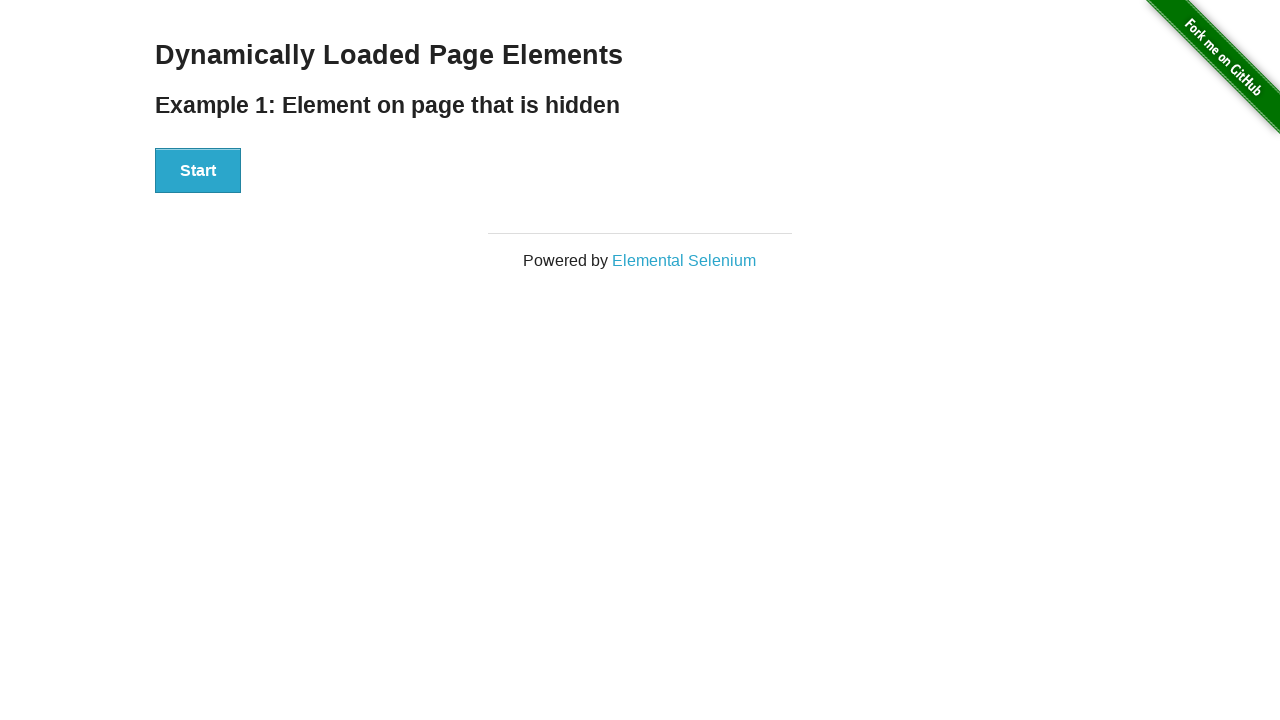

Clicked start button to trigger dynamic loading at (198, 171) on #start > button
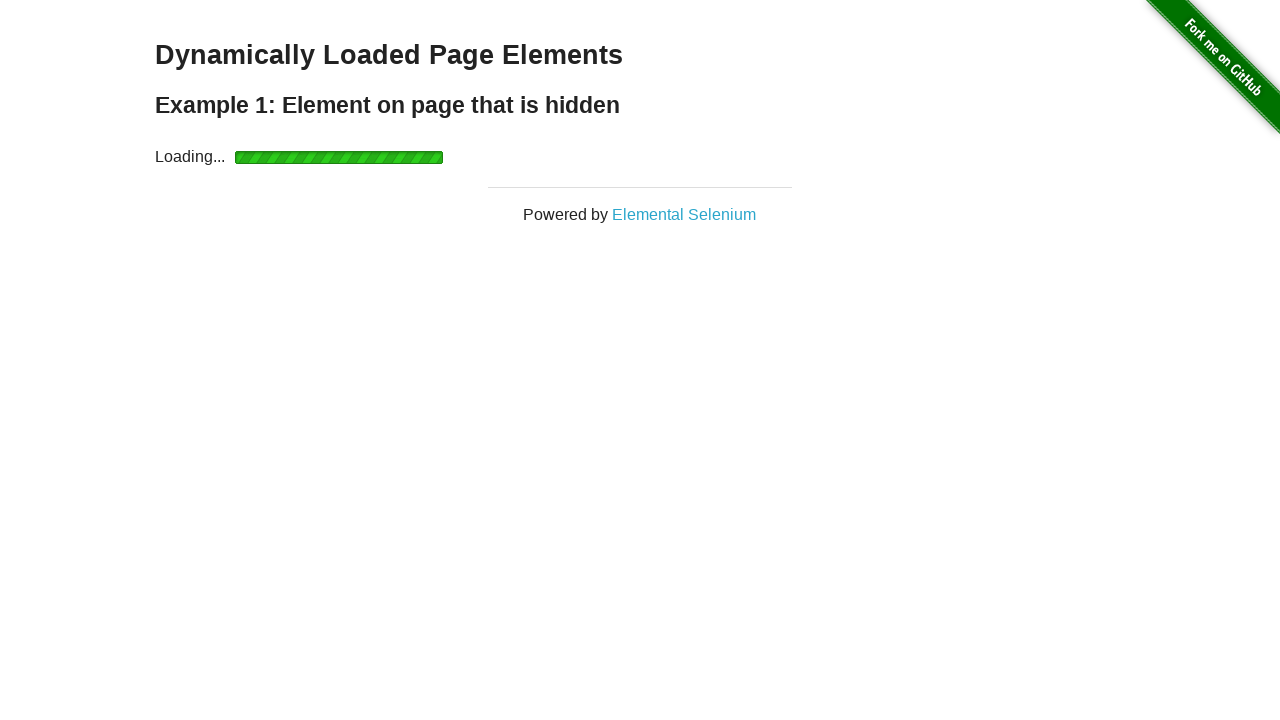

Hidden content became visible after dynamic loading completed
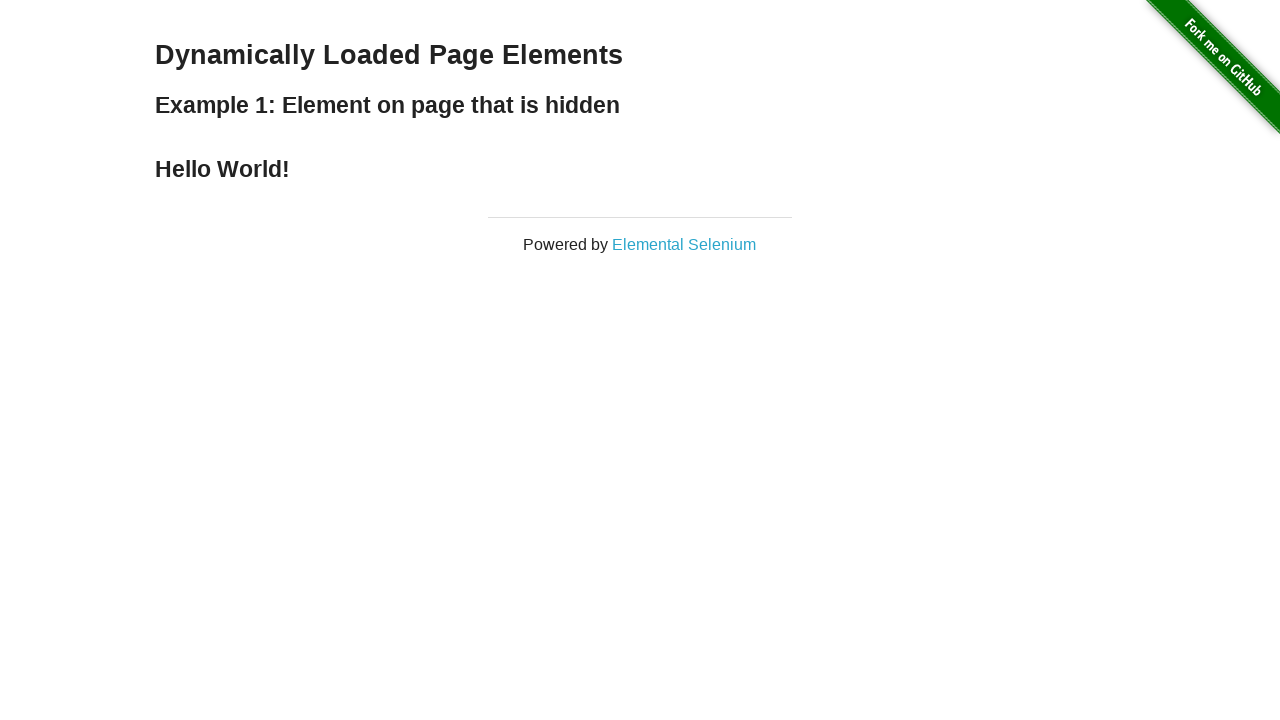

Retrieved finish text: Hello World!
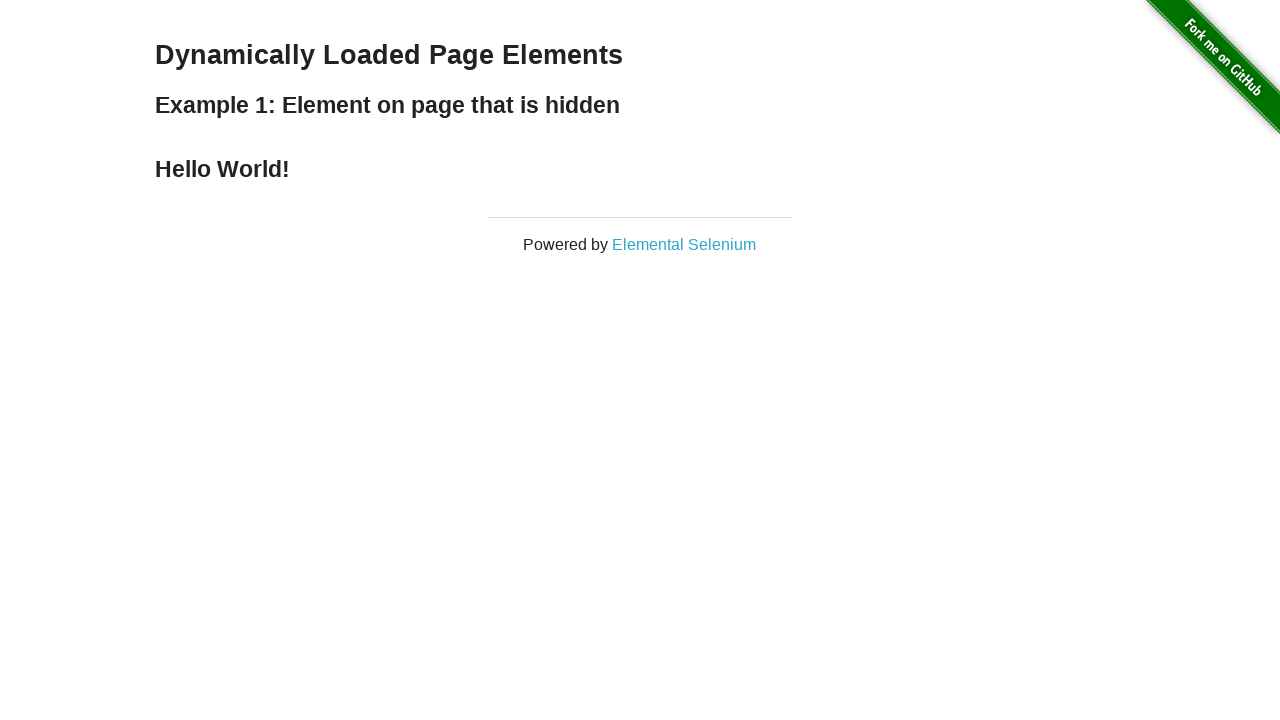

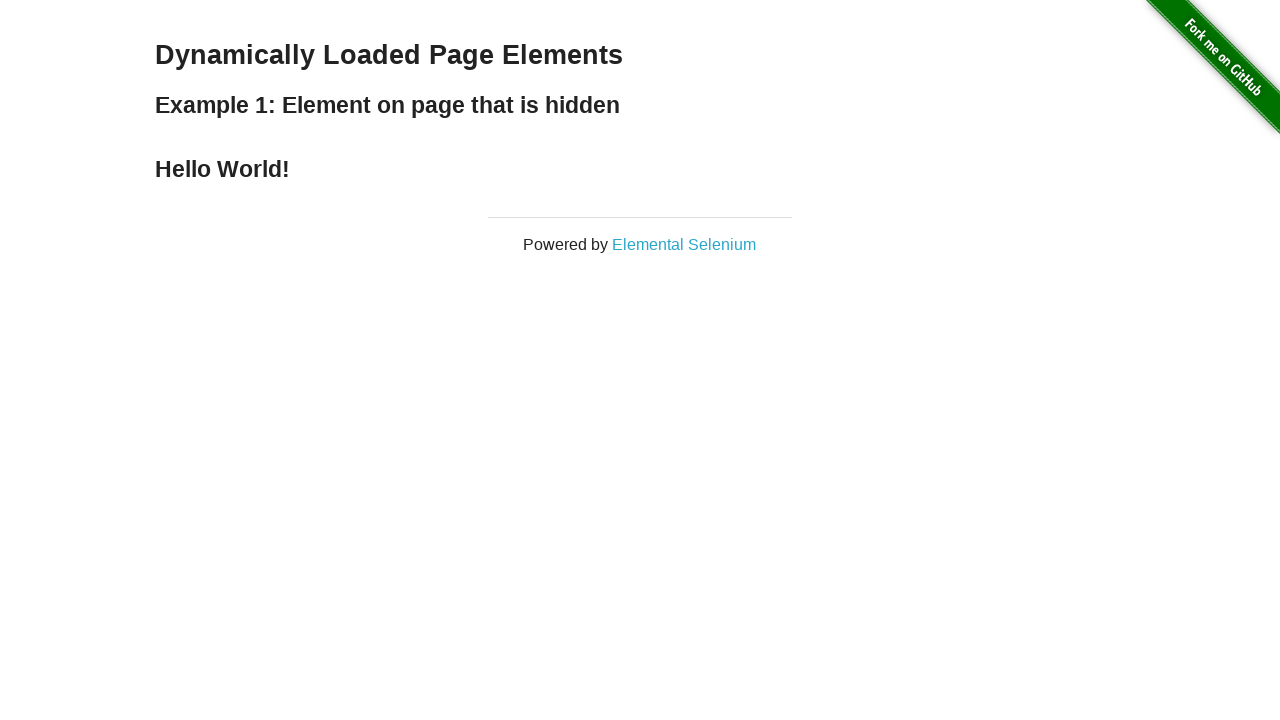